Fills multiple input fields on the autocomplete page

Starting URL: https://formy-project.herokuapp.com/autocomplete

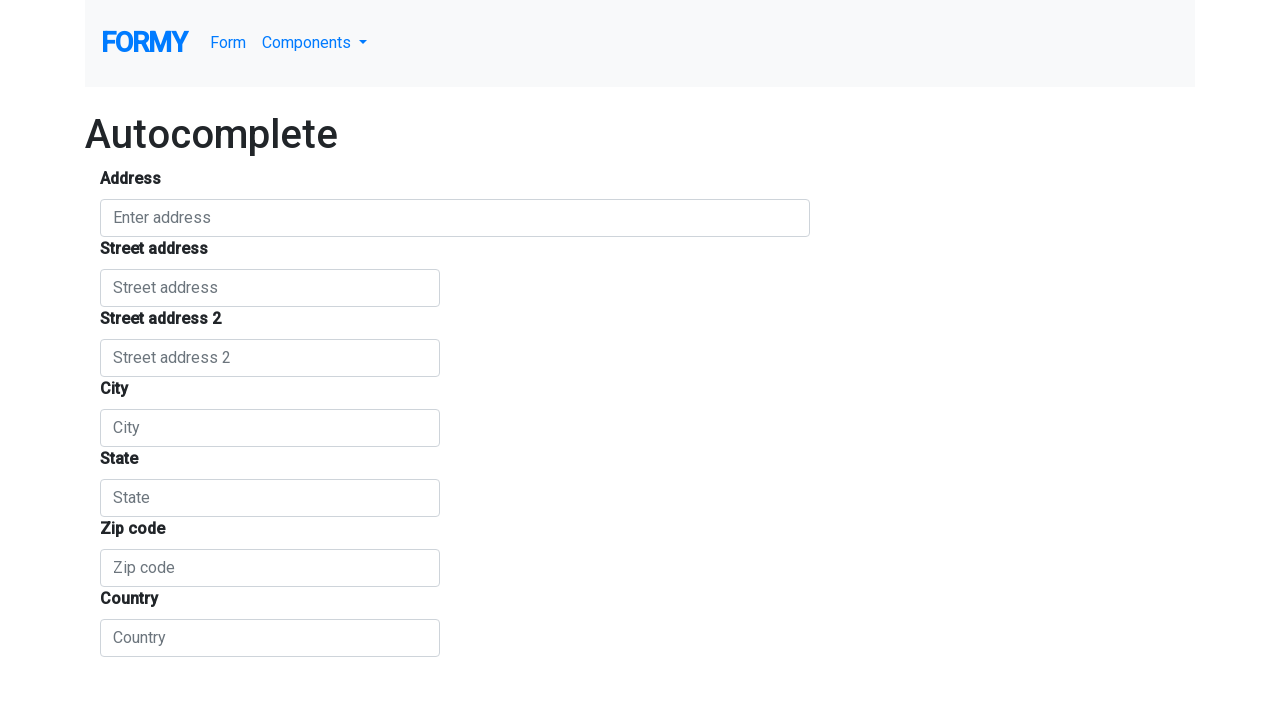

Navigated to autocomplete page
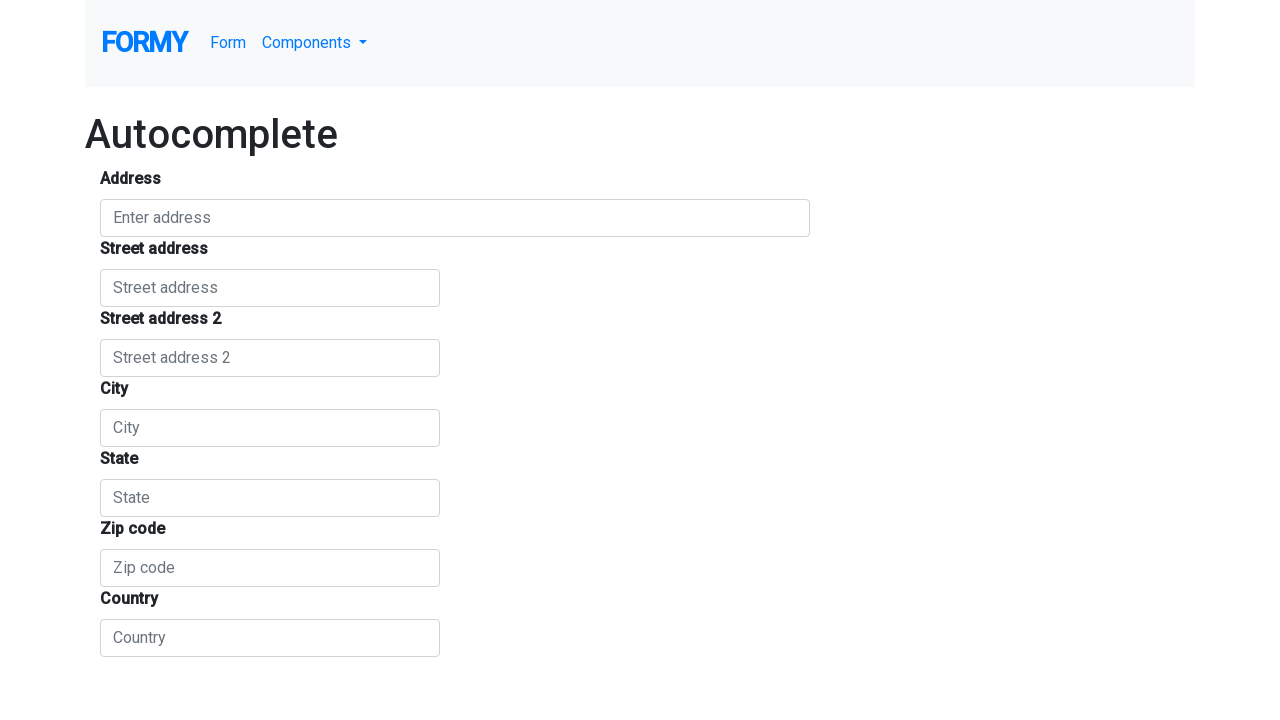

Located all input elements on the page
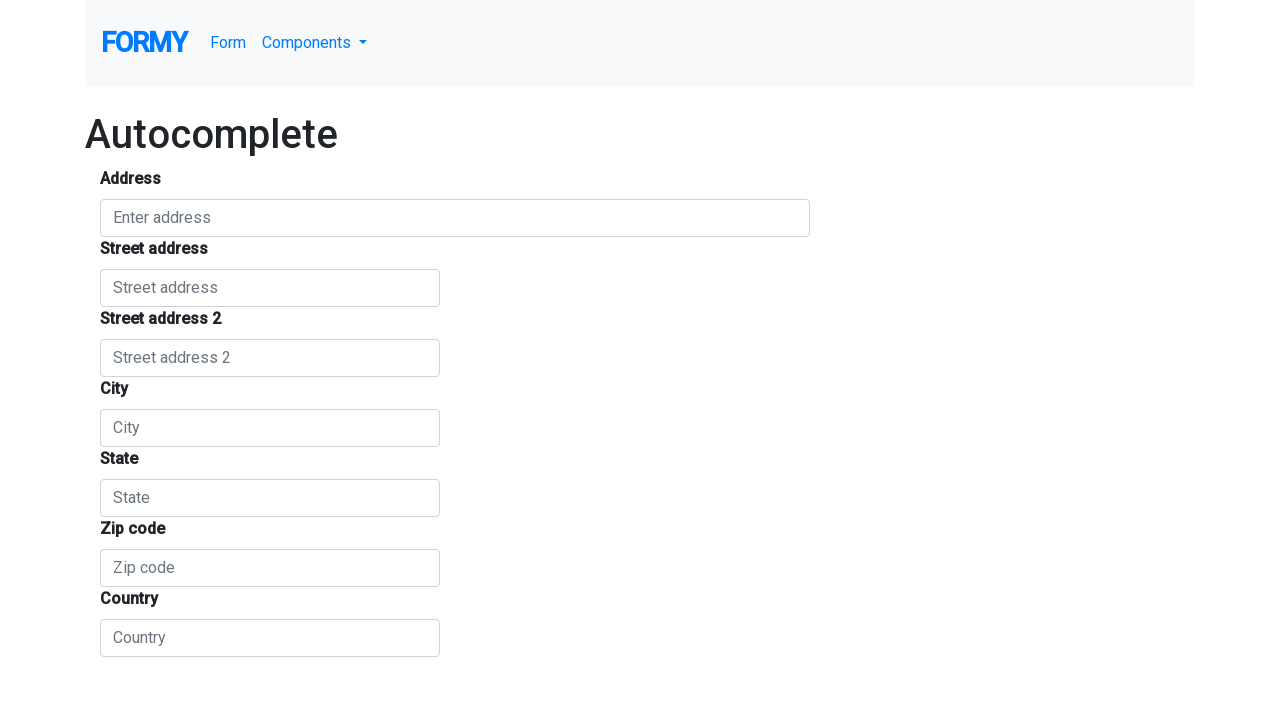

Filled first input field with 'adresa' on input >> nth=0
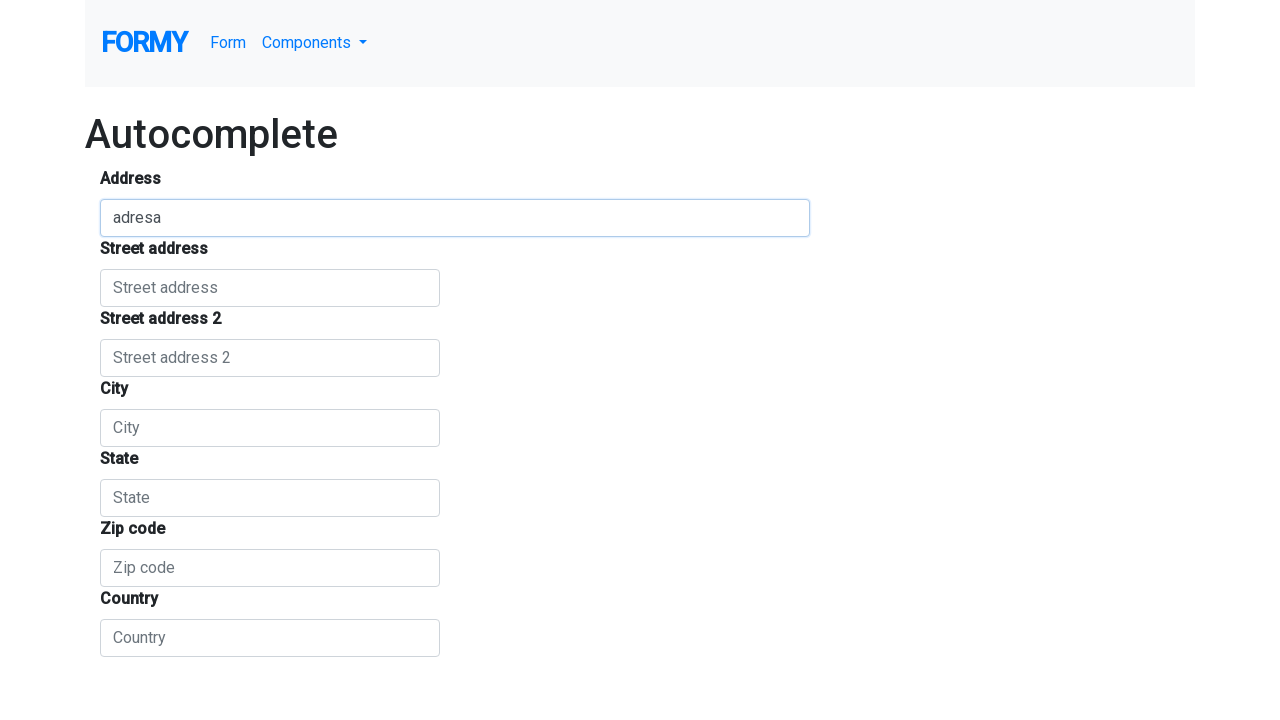

Filled second input field with 'strada' on input >> nth=1
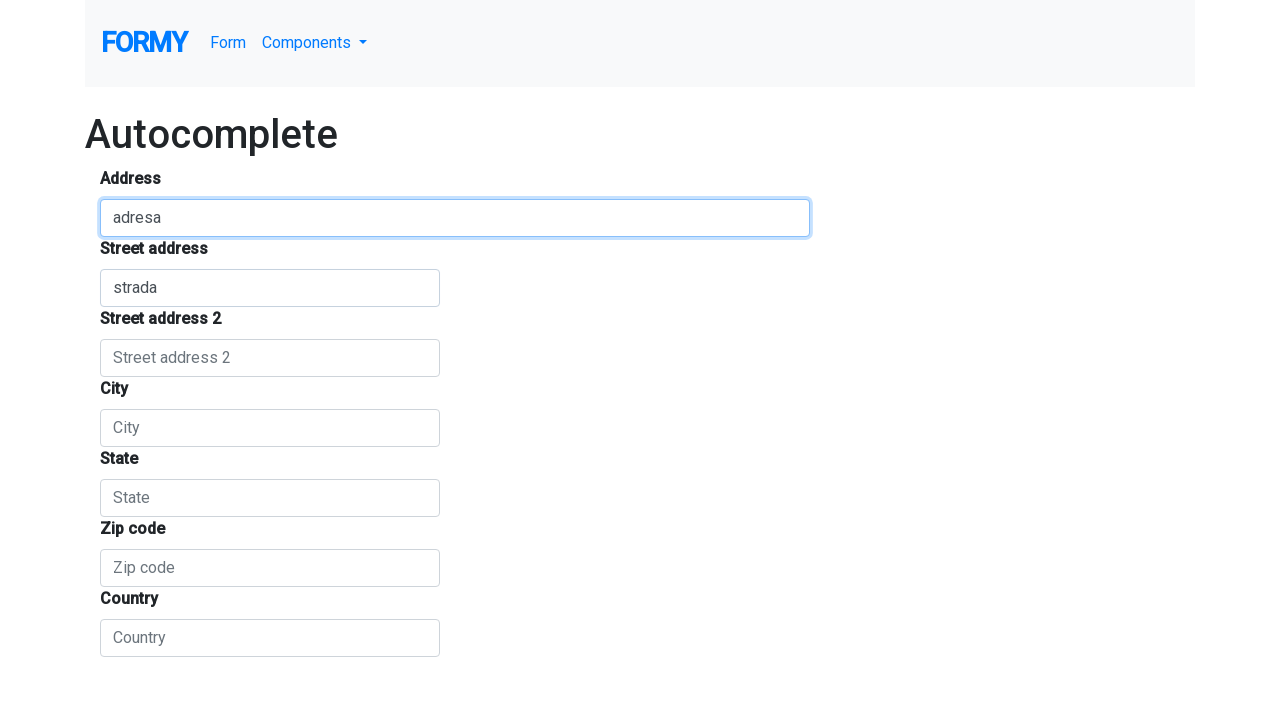

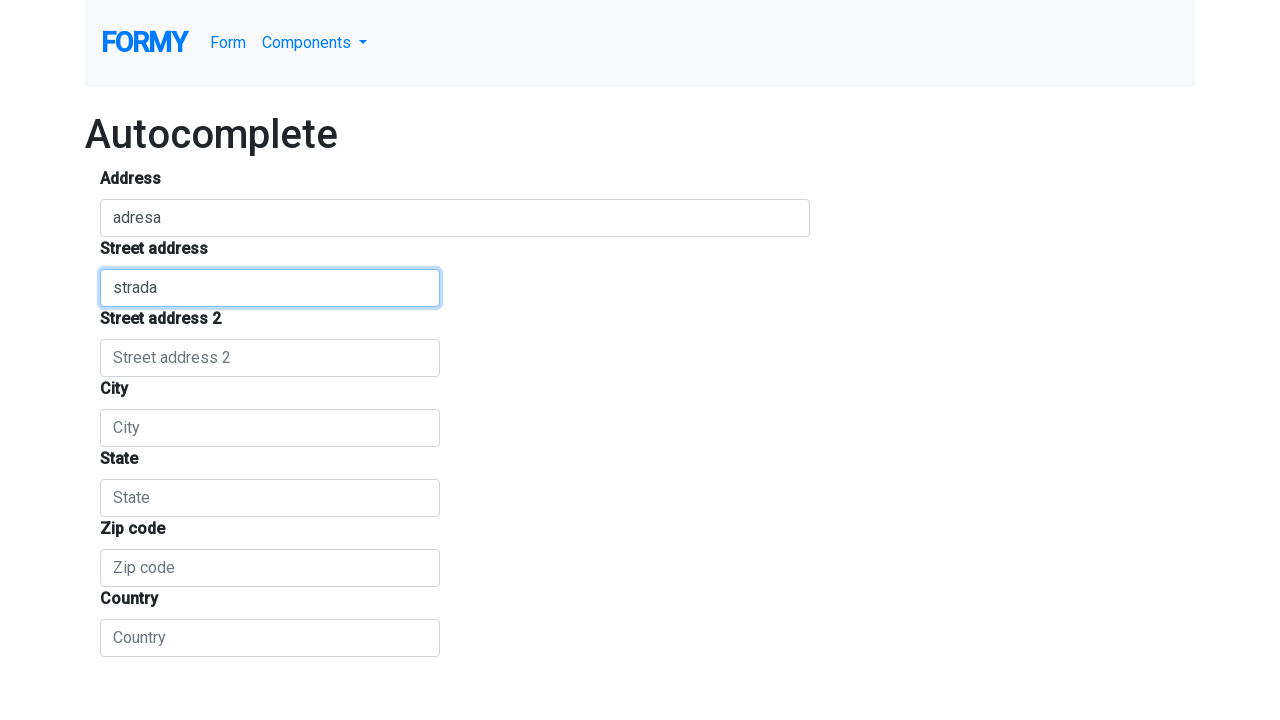